Tests JavaScript prompt alert handling by clicking a button to trigger a JS prompt, entering text into the prompt, and dismissing it

Starting URL: https://the-internet.herokuapp.com/javascript_alerts

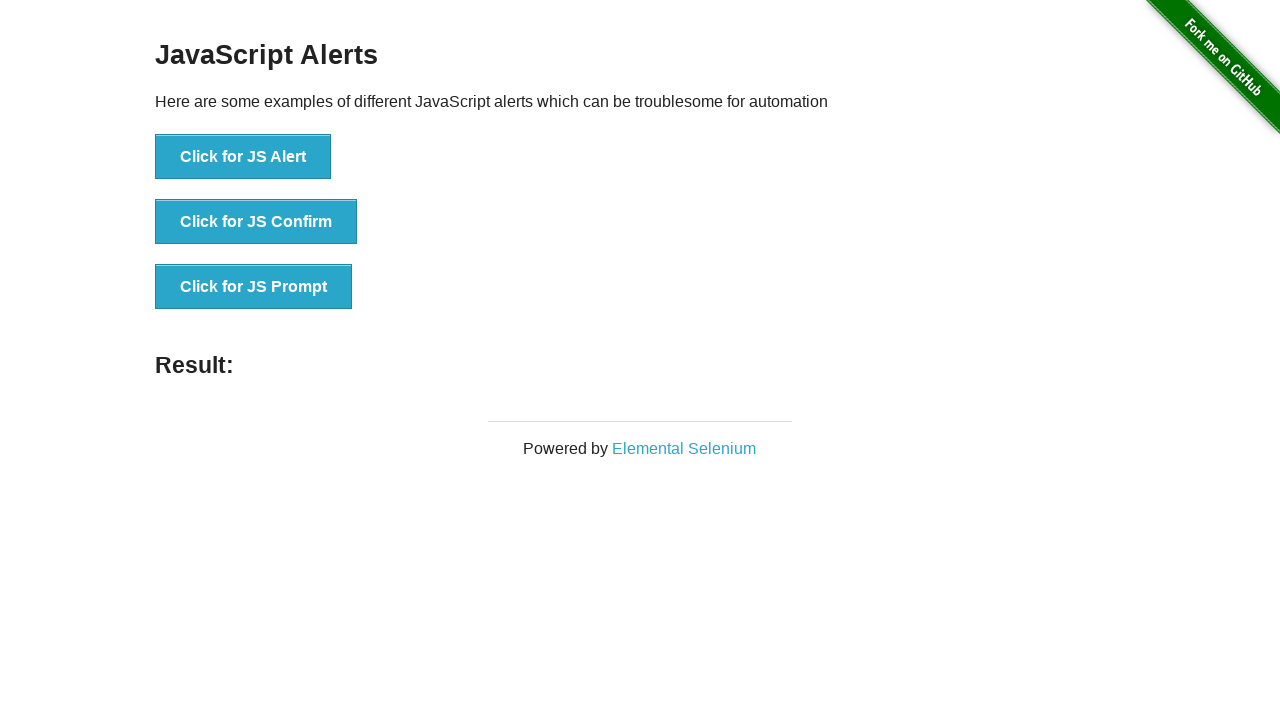

Clicked 'Click for JS Prompt' button to trigger JavaScript prompt alert at (254, 287) on xpath=//button[normalize-space()='Click for JS Prompt']
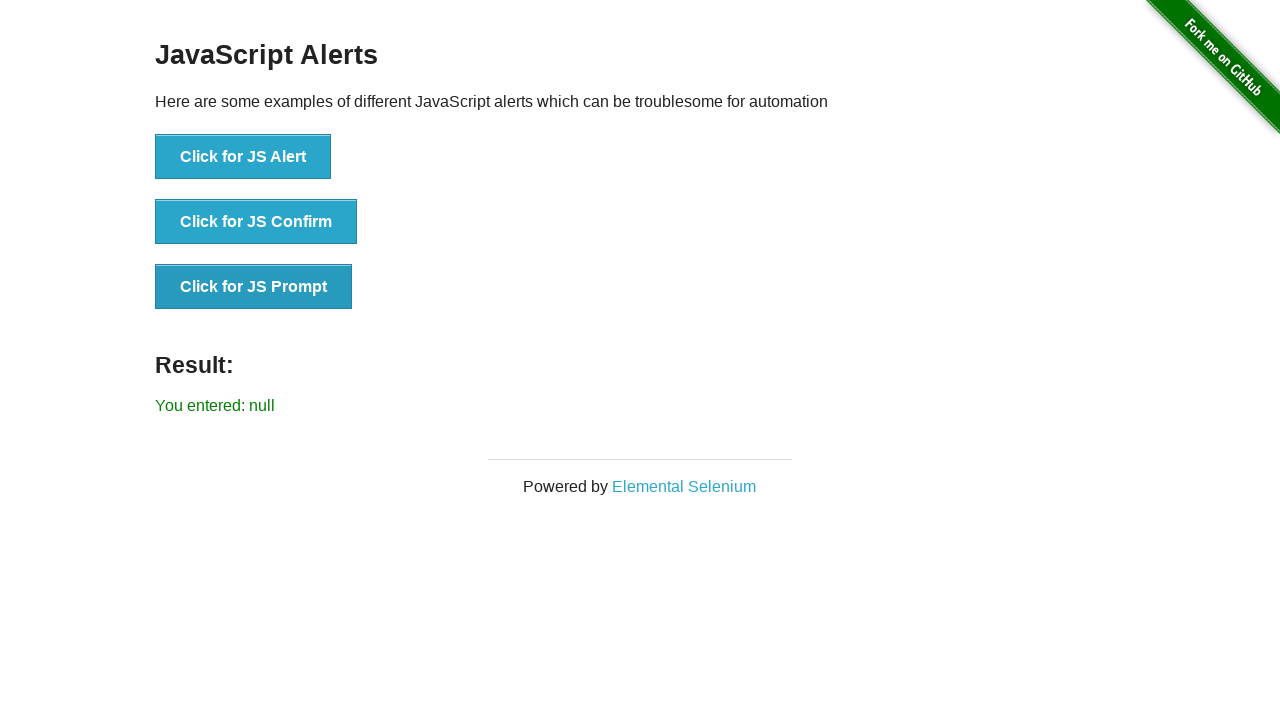

Registered dialog handler to dismiss prompts
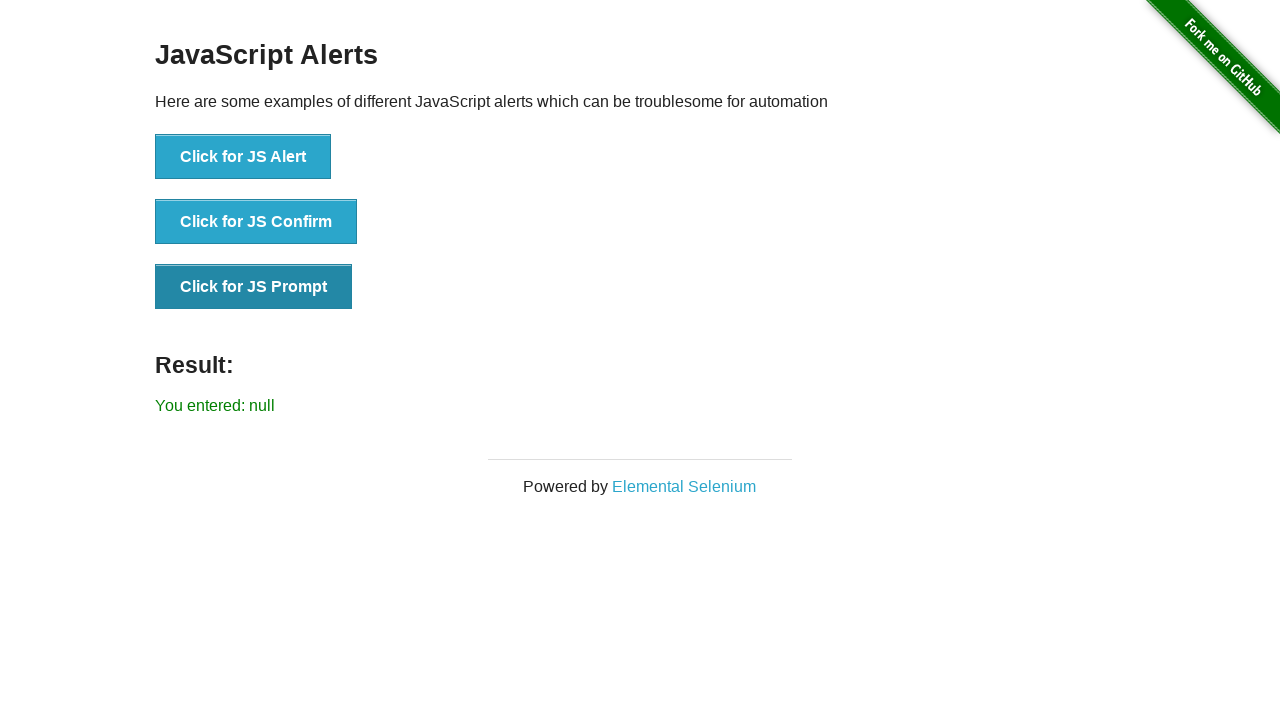

Clicked 'Click for JS Prompt' button again to trigger and dismiss the prompt at (254, 287) on xpath=//button[normalize-space()='Click for JS Prompt']
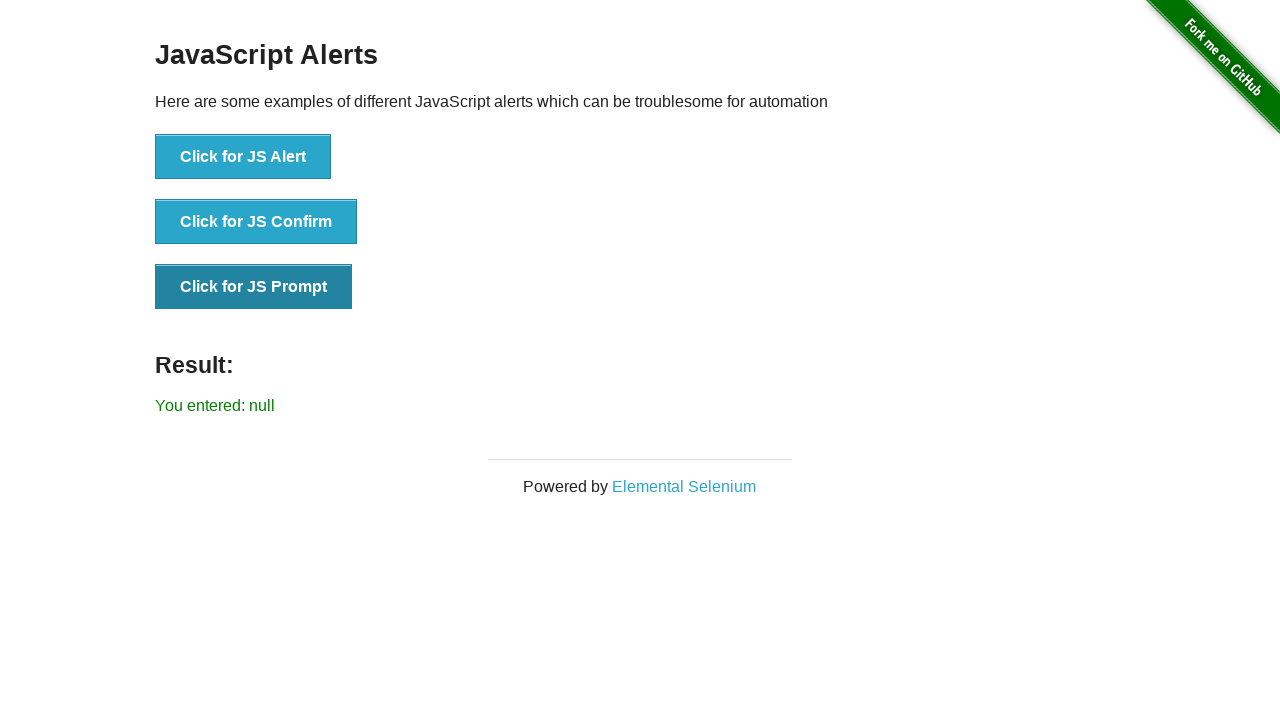

Removed the dismiss dialog handler
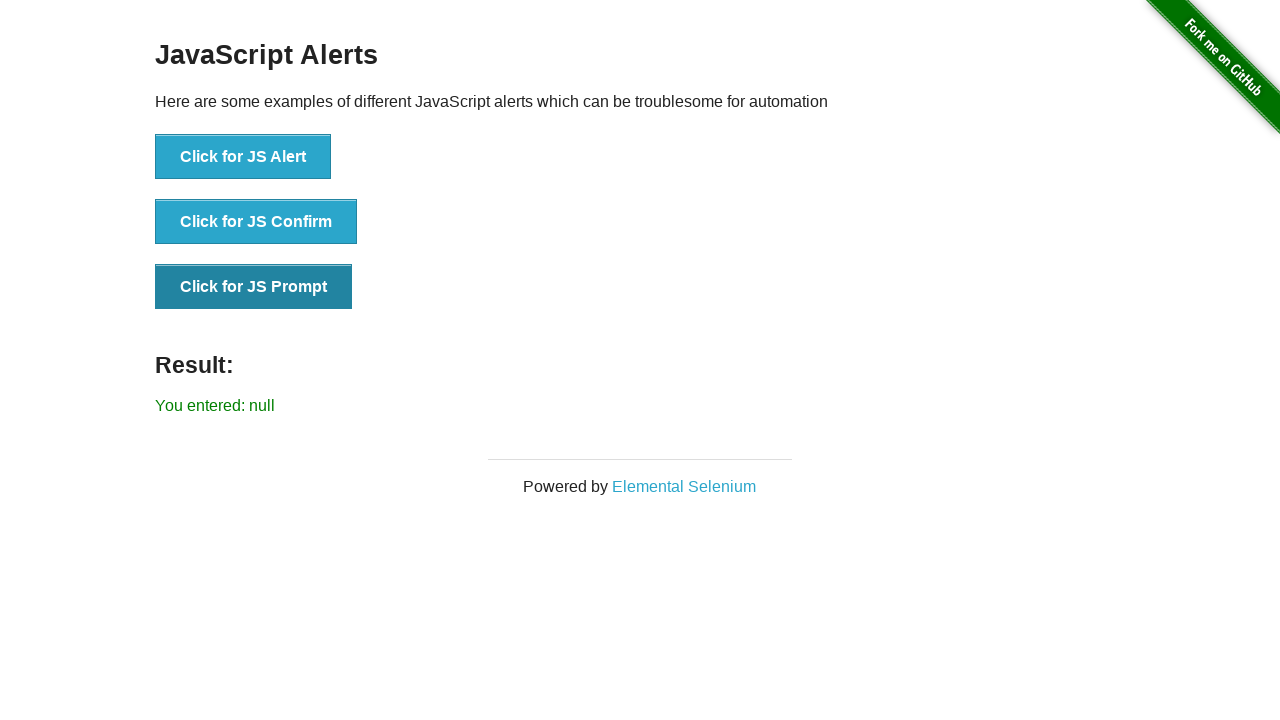

Registered new dialog handler to accept prompts with text input
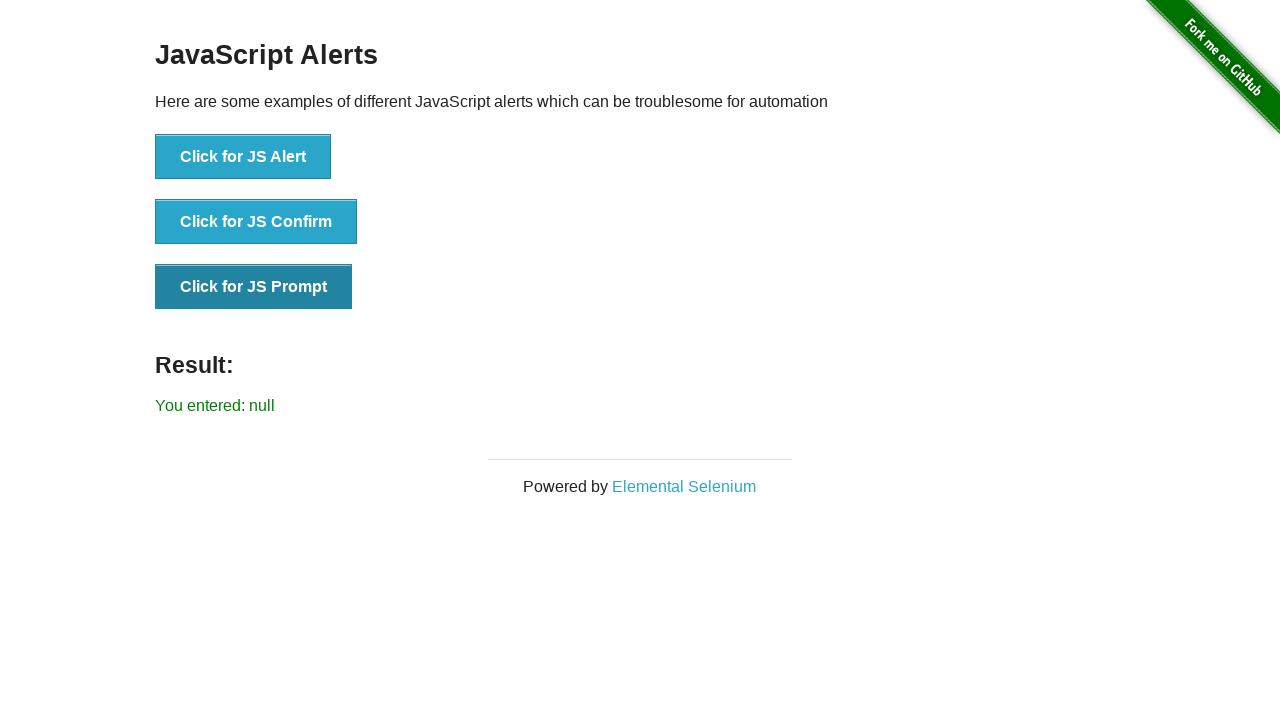

Clicked 'Click for JS Prompt' button to trigger prompt and input 'welcome' text at (254, 287) on xpath=//button[normalize-space()='Click for JS Prompt']
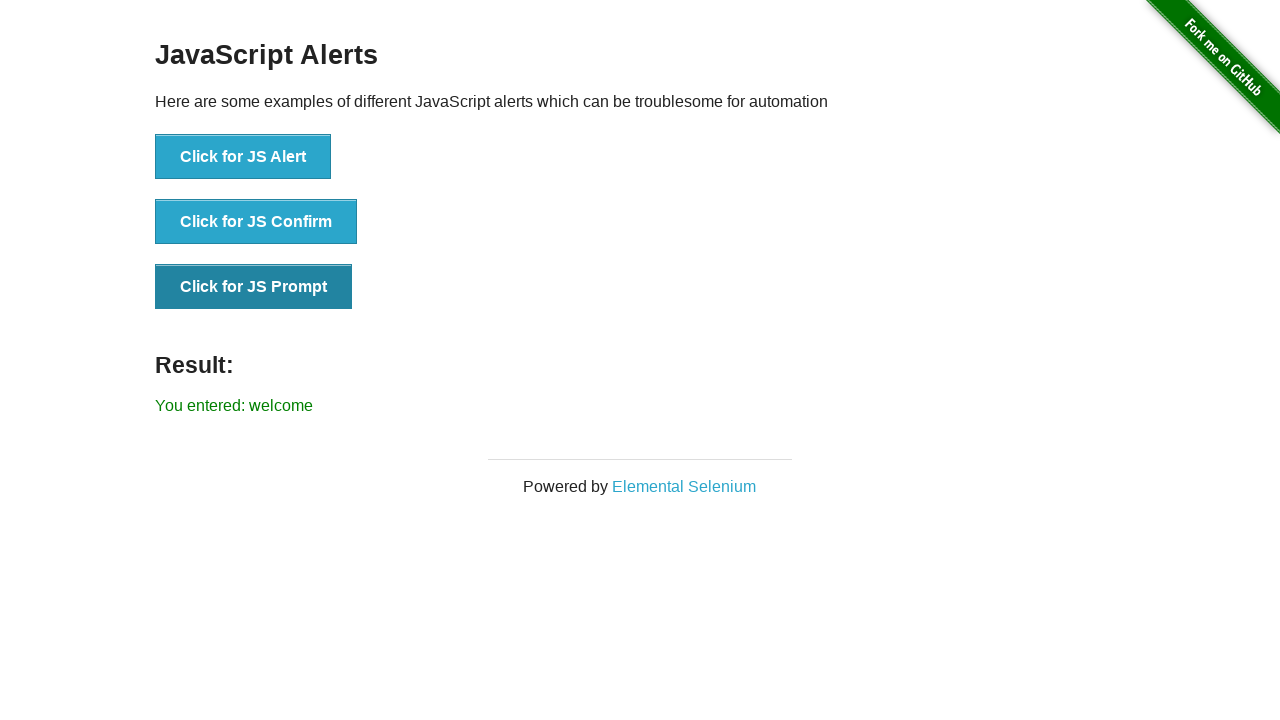

Result message displayed after accepting JavaScript prompt with text 'welcome'
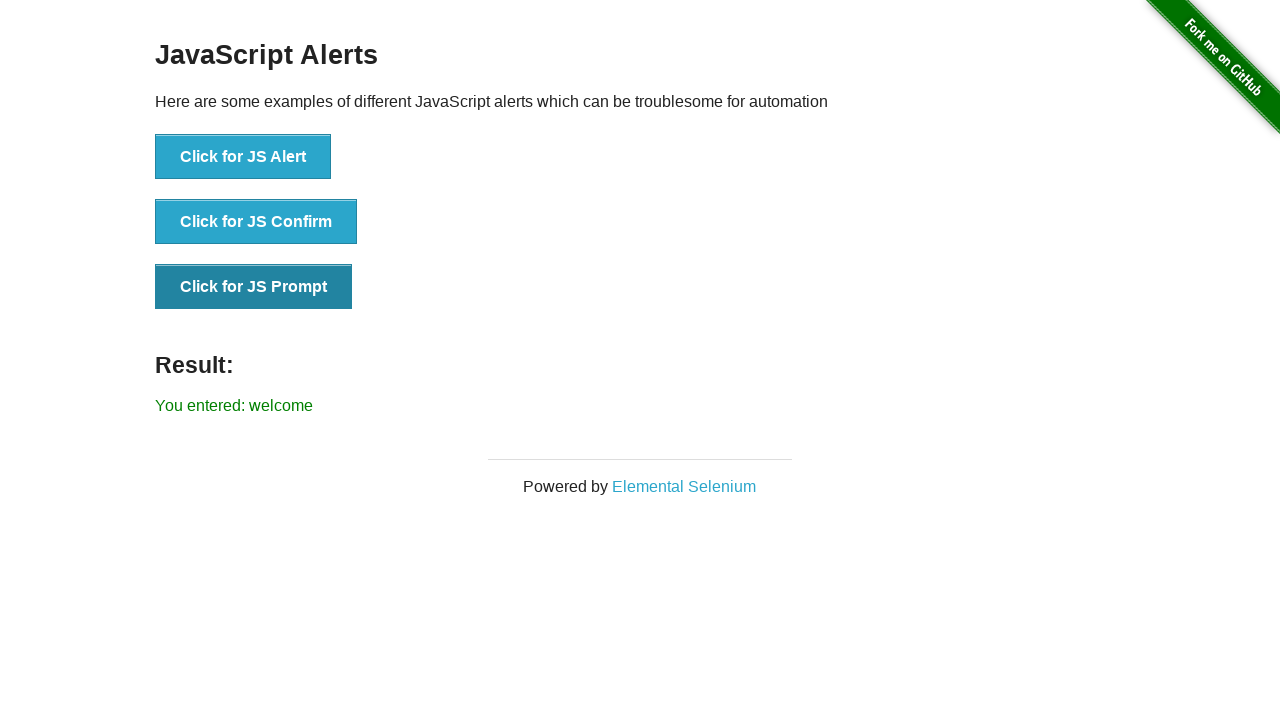

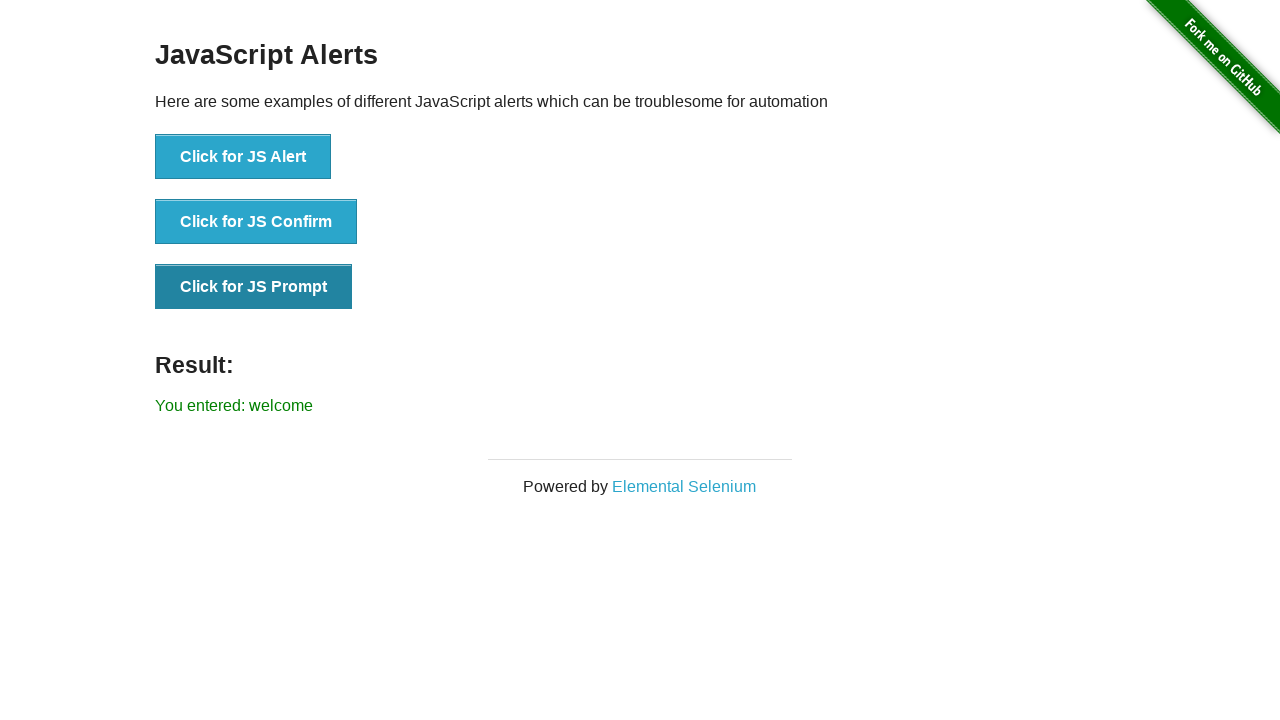